Tests the Browser Windows functionality on DemoQA by clicking through the Alerts, Frame & Windows section, opening a new tab via the New Tab button, switching to the new tab to verify content, and switching back to the original tab.

Starting URL: https://demoqa.com/

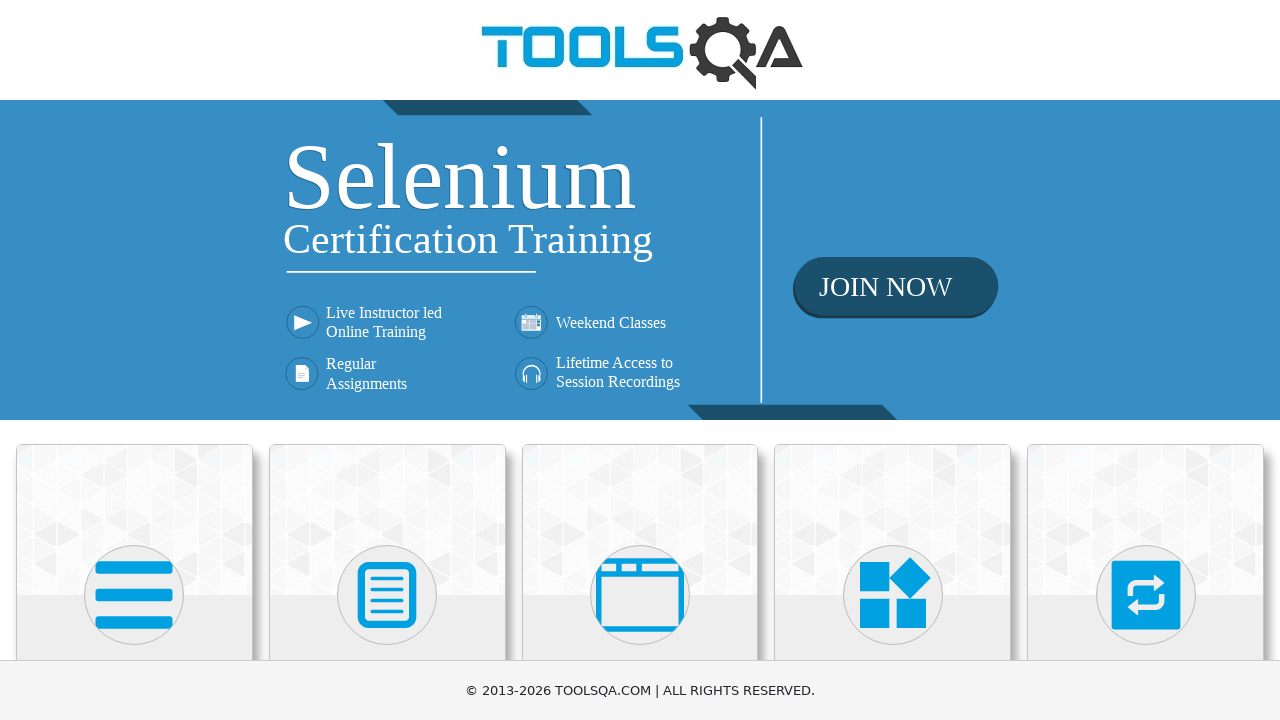

Clicked on Alerts, Frame & Windows card at (640, 360) on div.card-body h5:text('Alerts, Frame & Windows')
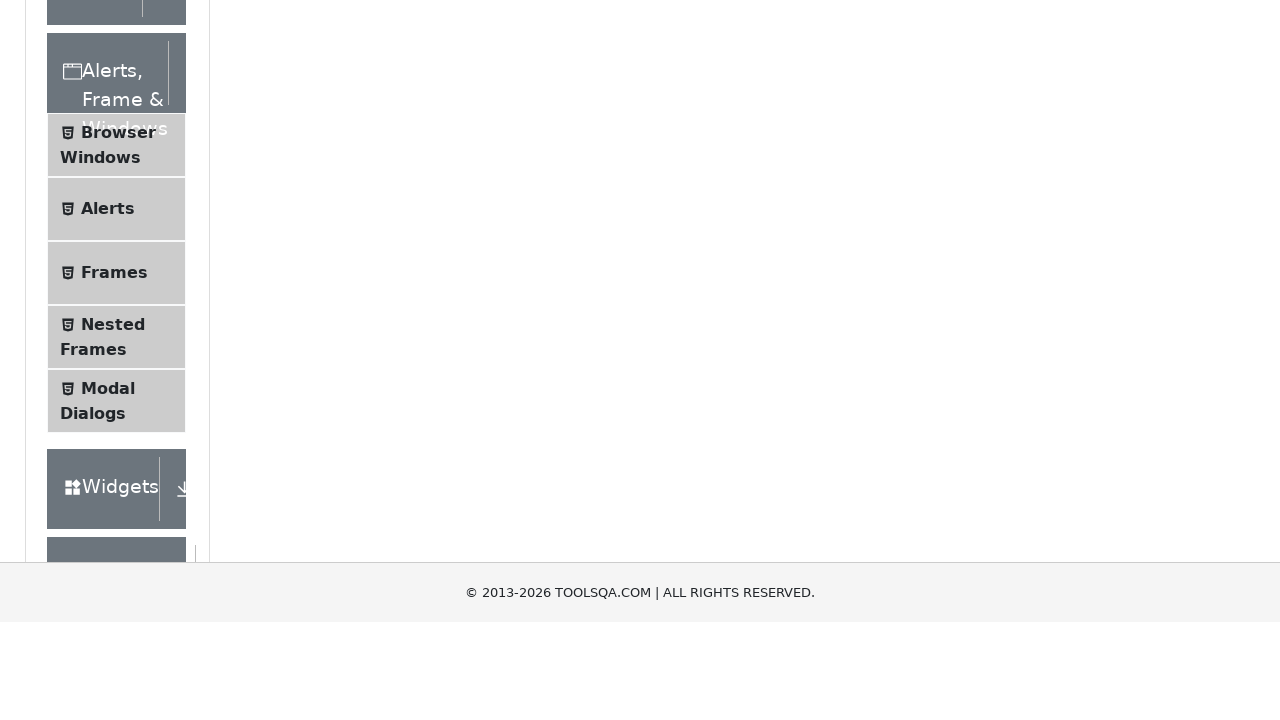

Menu expanded and instruction text is visible
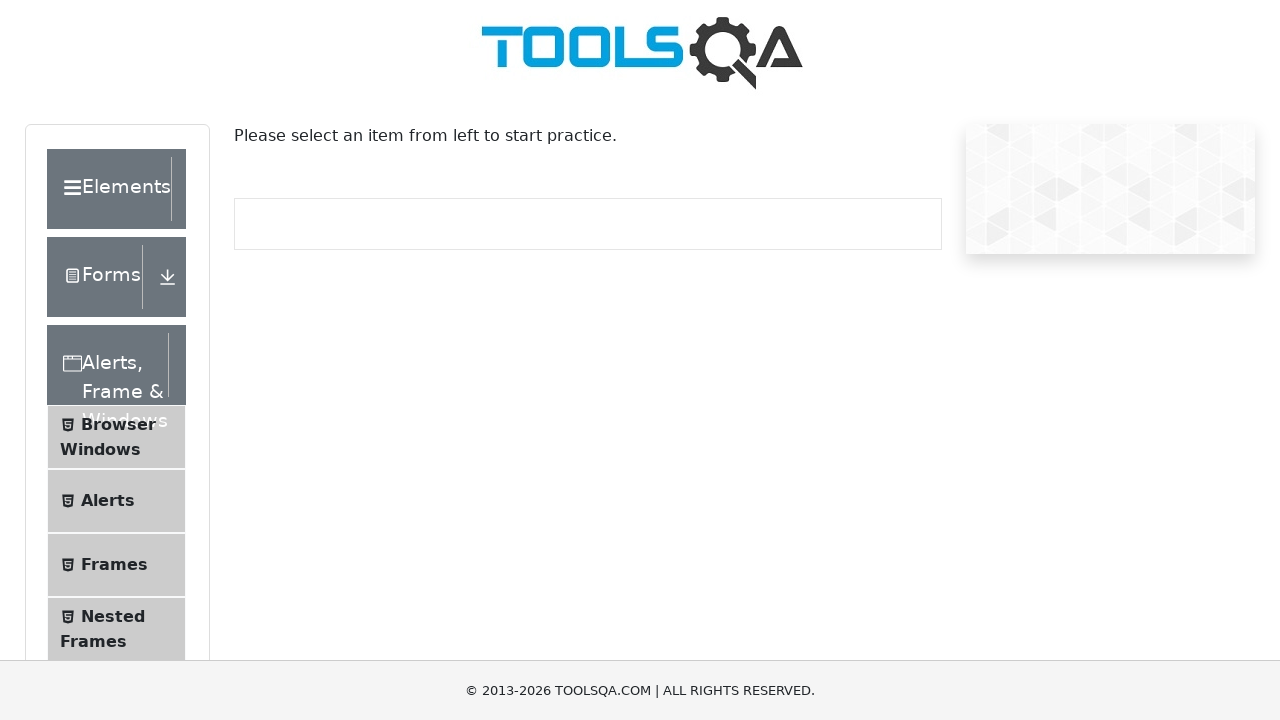

Clicked on Browser Windows menu item at (118, 424) on div.element-list.collapse.show li#item-0 span.text
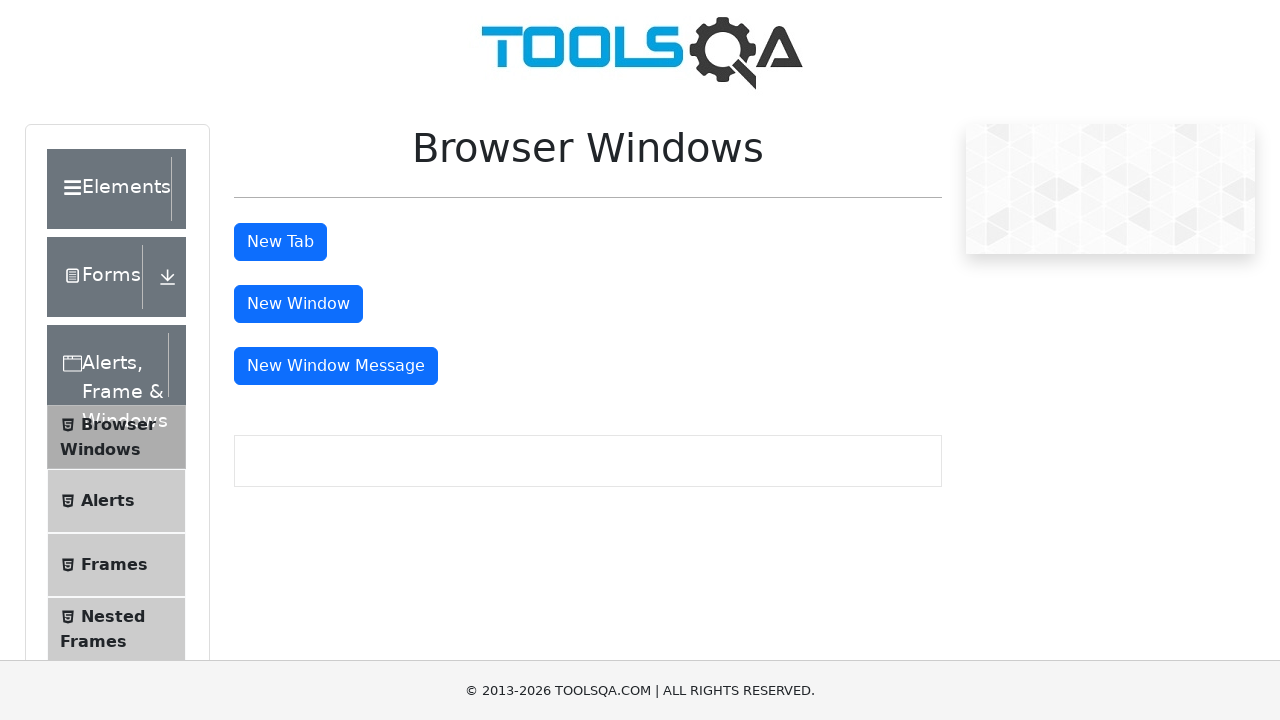

New Tab button is visible
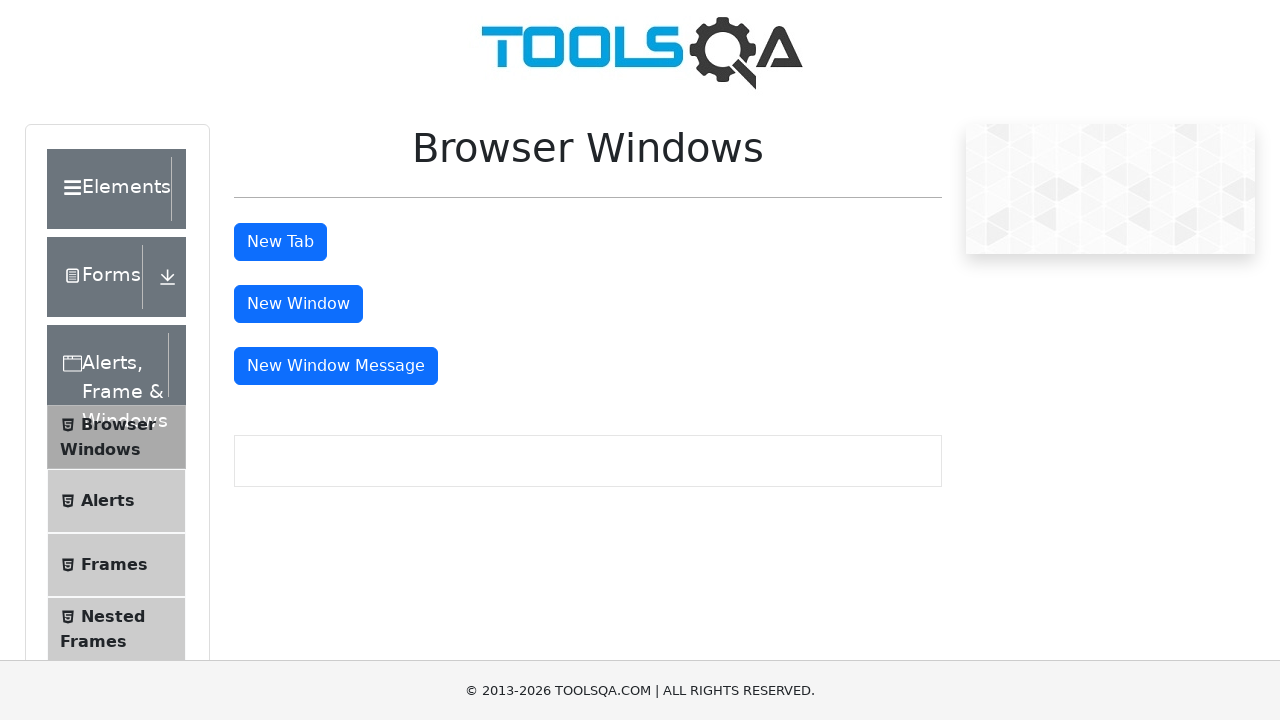

Clicked New Tab button to open a new tab at (280, 242) on #tabButton
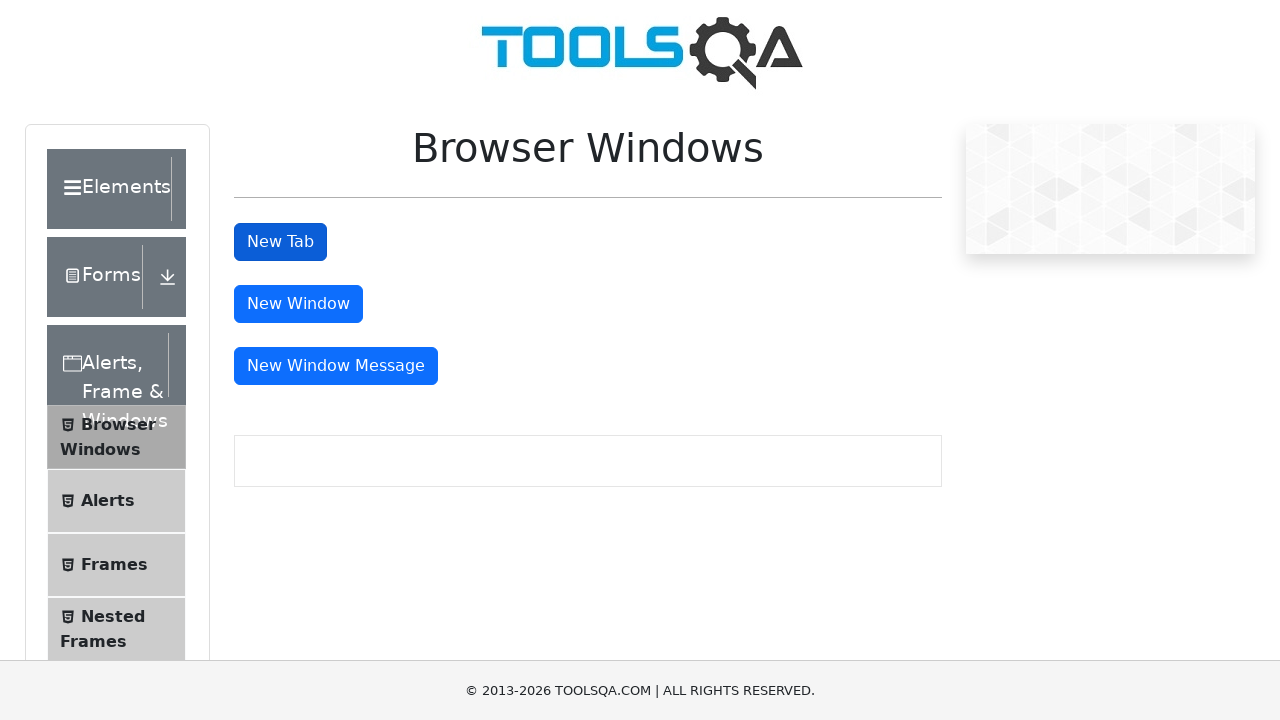

New tab opened and acquired
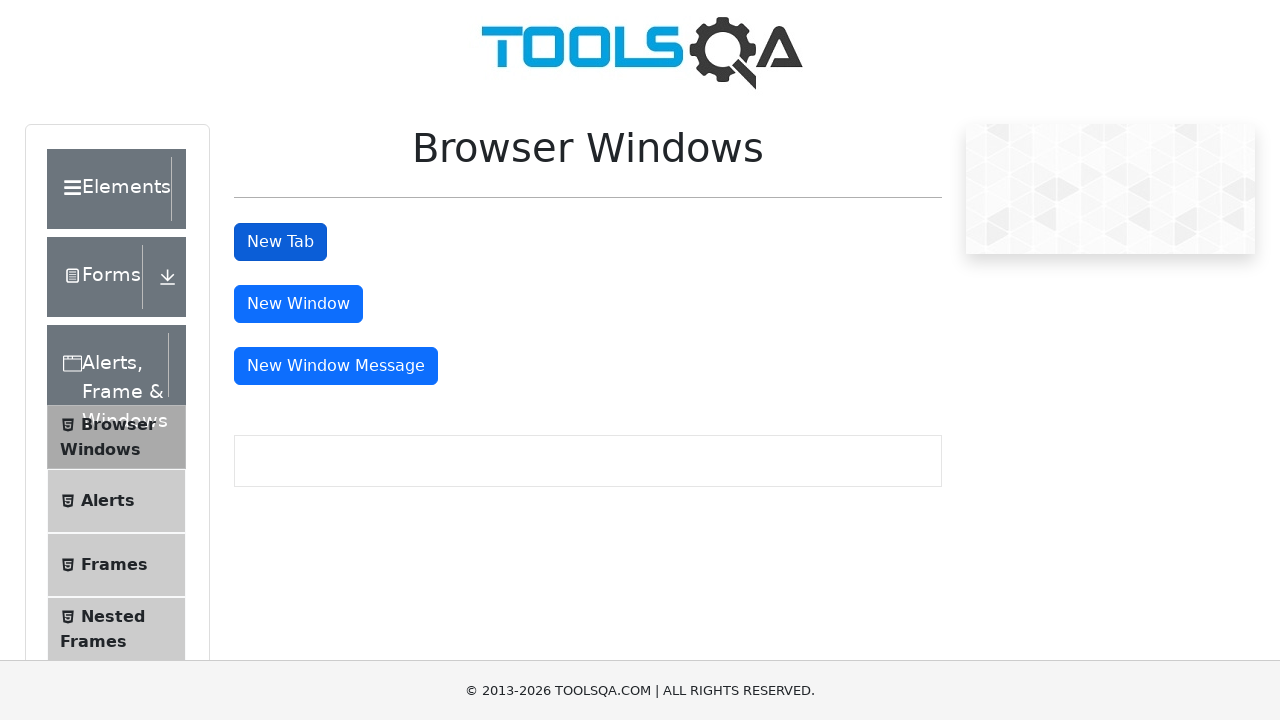

New tab loaded with sample page content
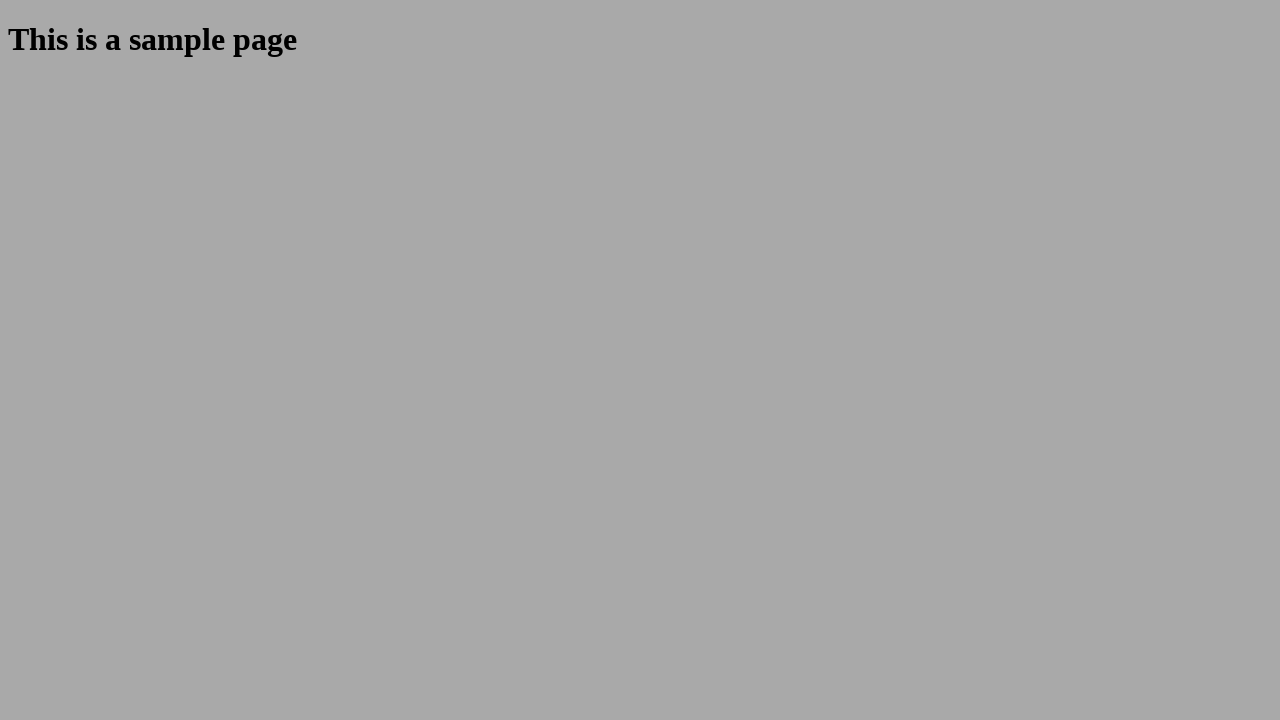

Switched back to original tab
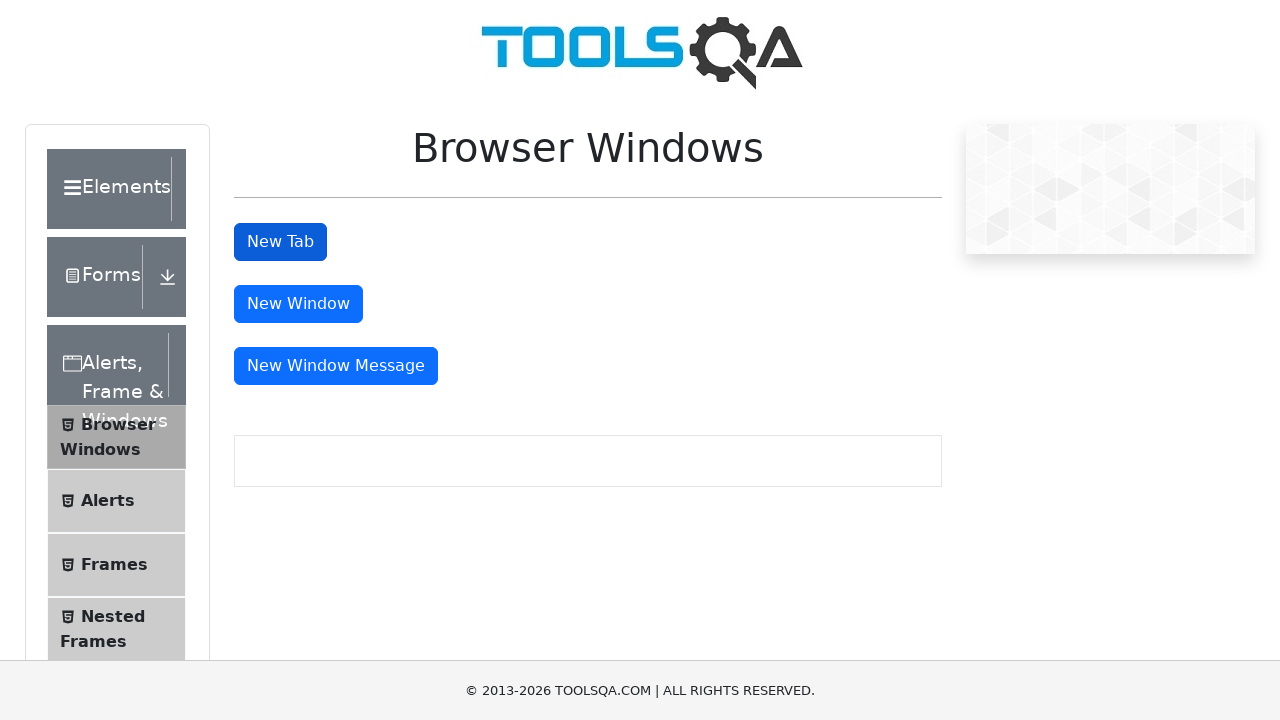

New Tab button is visible on original tab
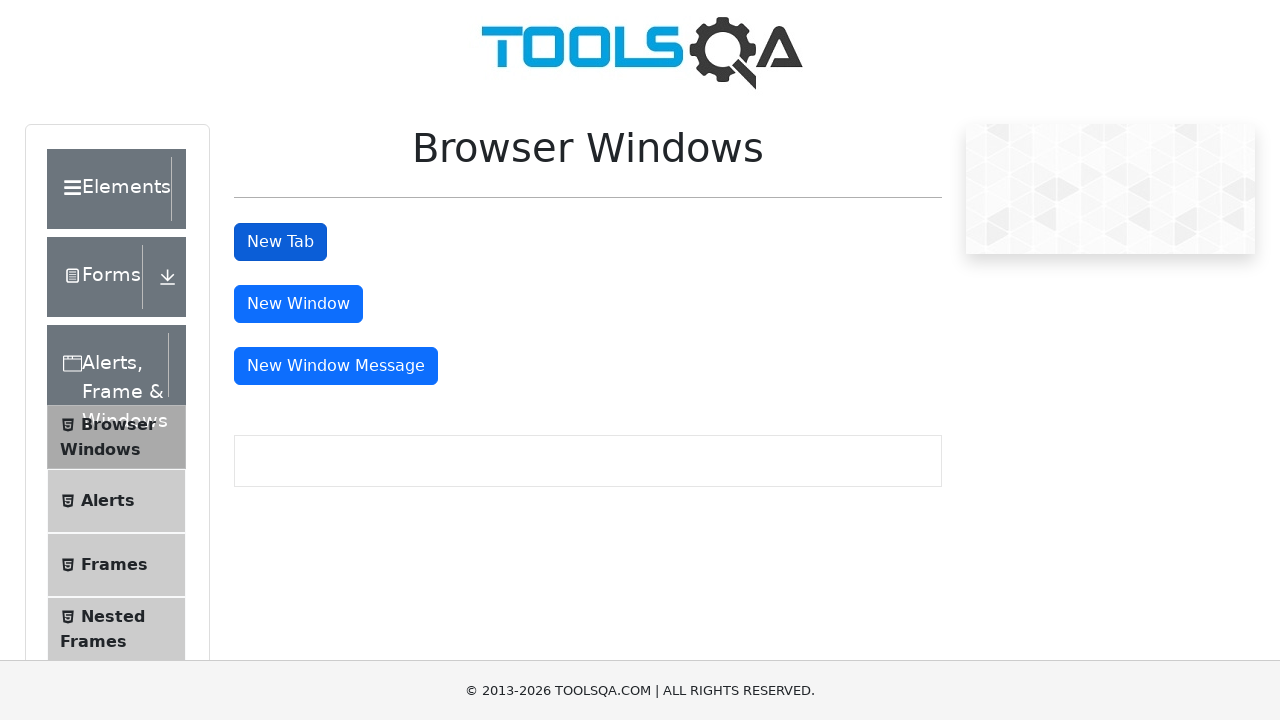

Closed the new tab
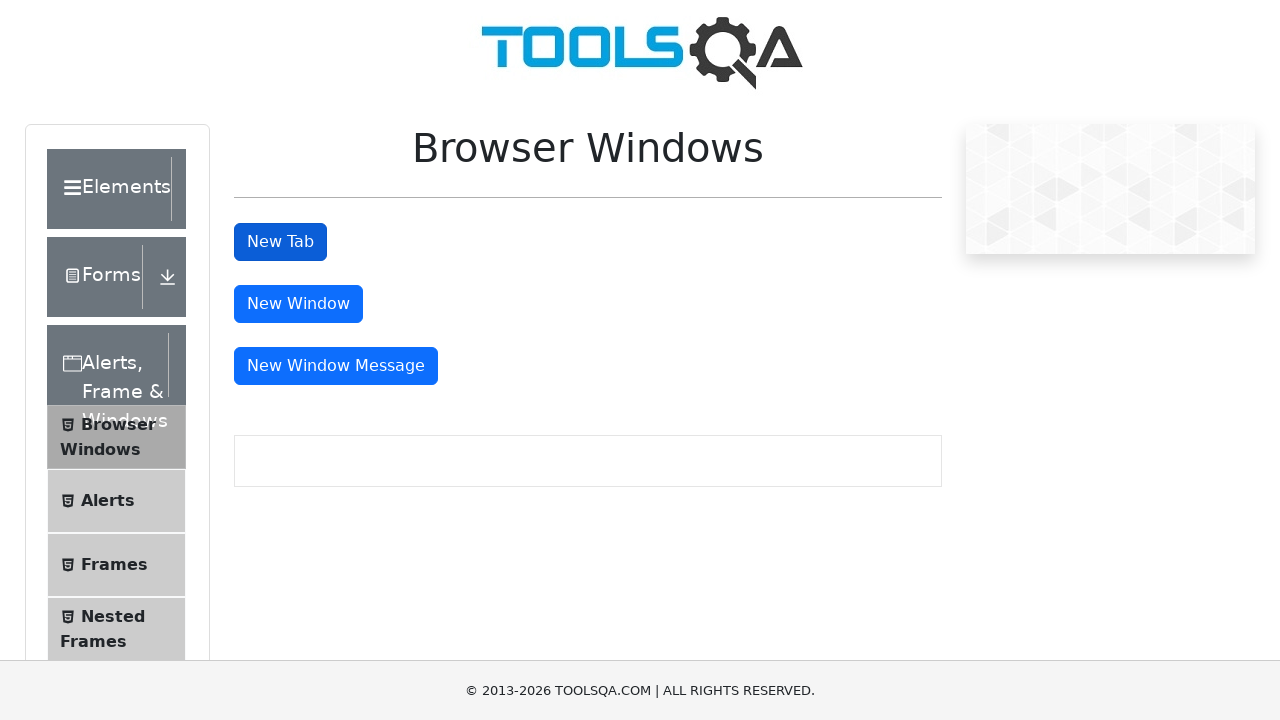

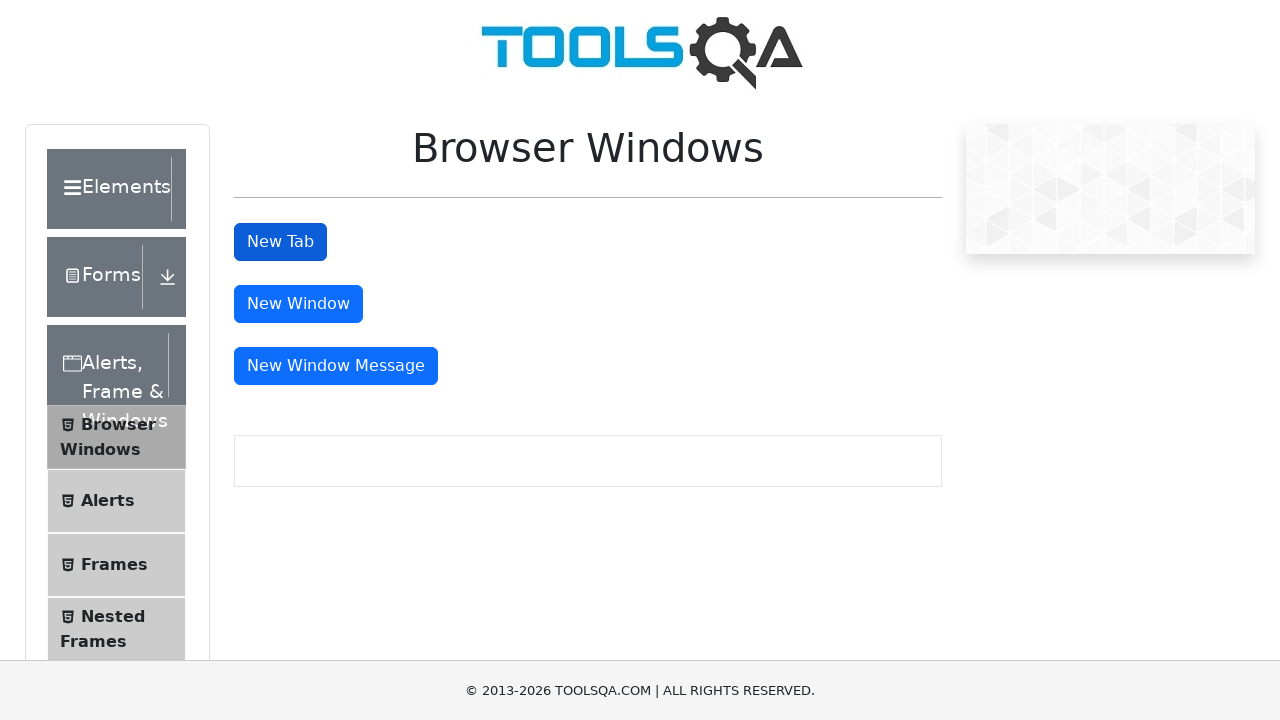